Tests that form fields are empty when navigating back to the registration page

Starting URL: https://tc-1-final-parte1.vercel.app/tabelaCadastro.html

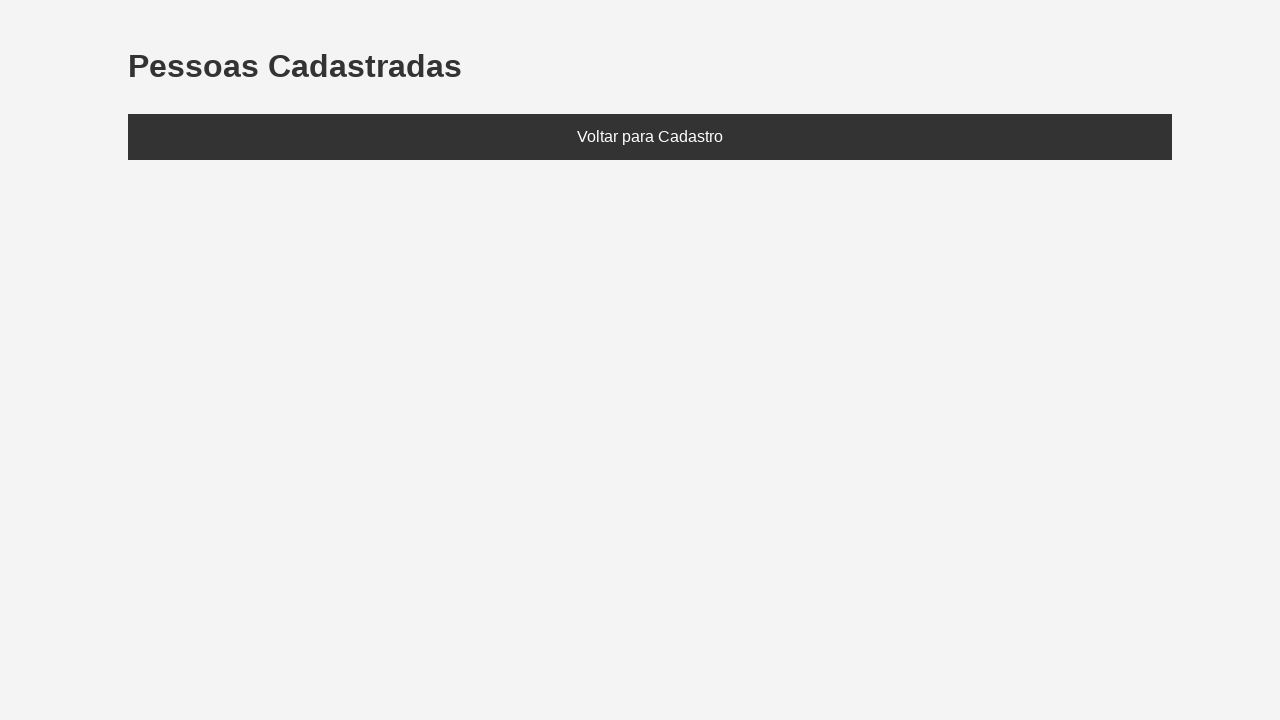

Clicked 'Voltar para Cadastro' link to navigate back to registration page at (650, 137) on internal:role=link[name="Voltar para Cadastro"i]
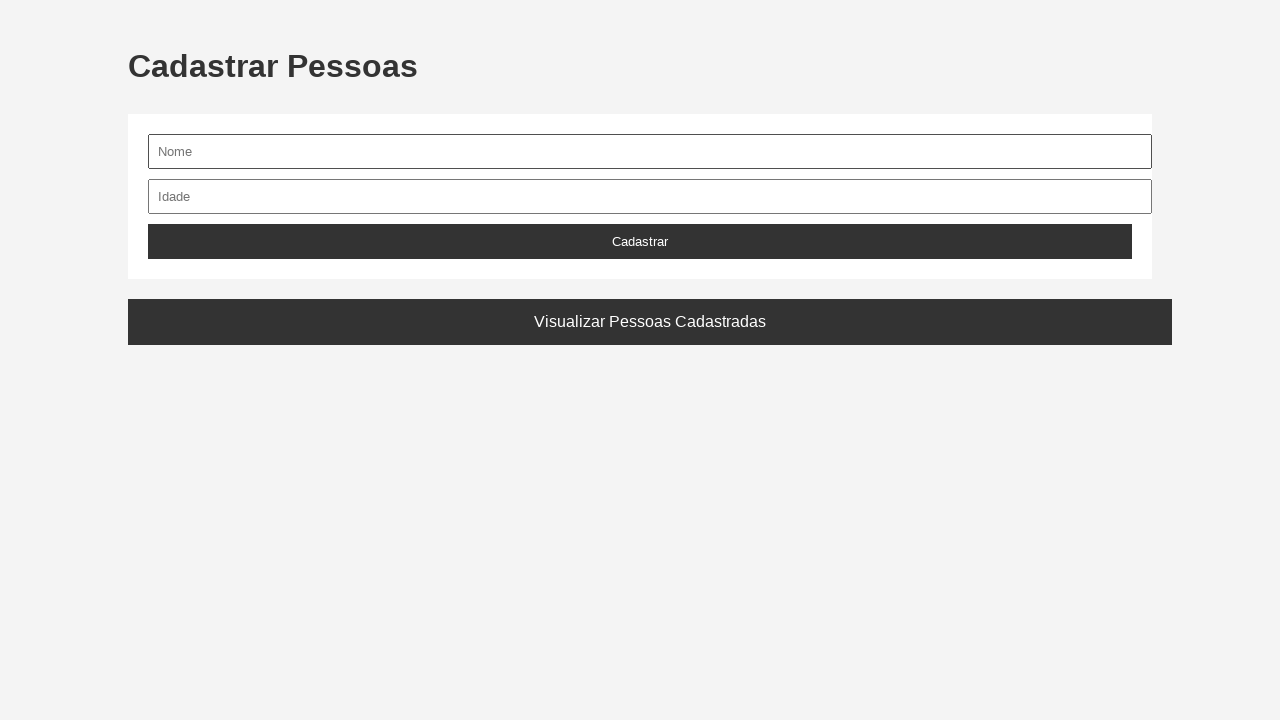

Registration page loaded - nome input field is visible
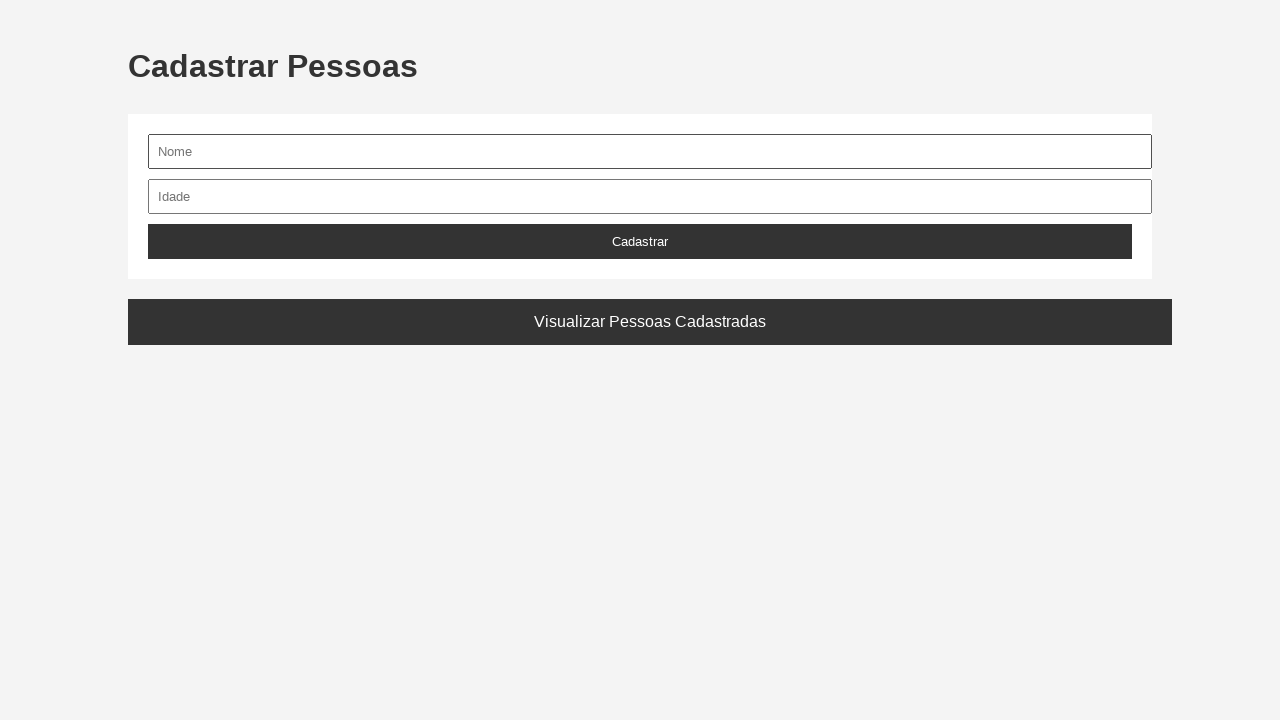

Located nome input field
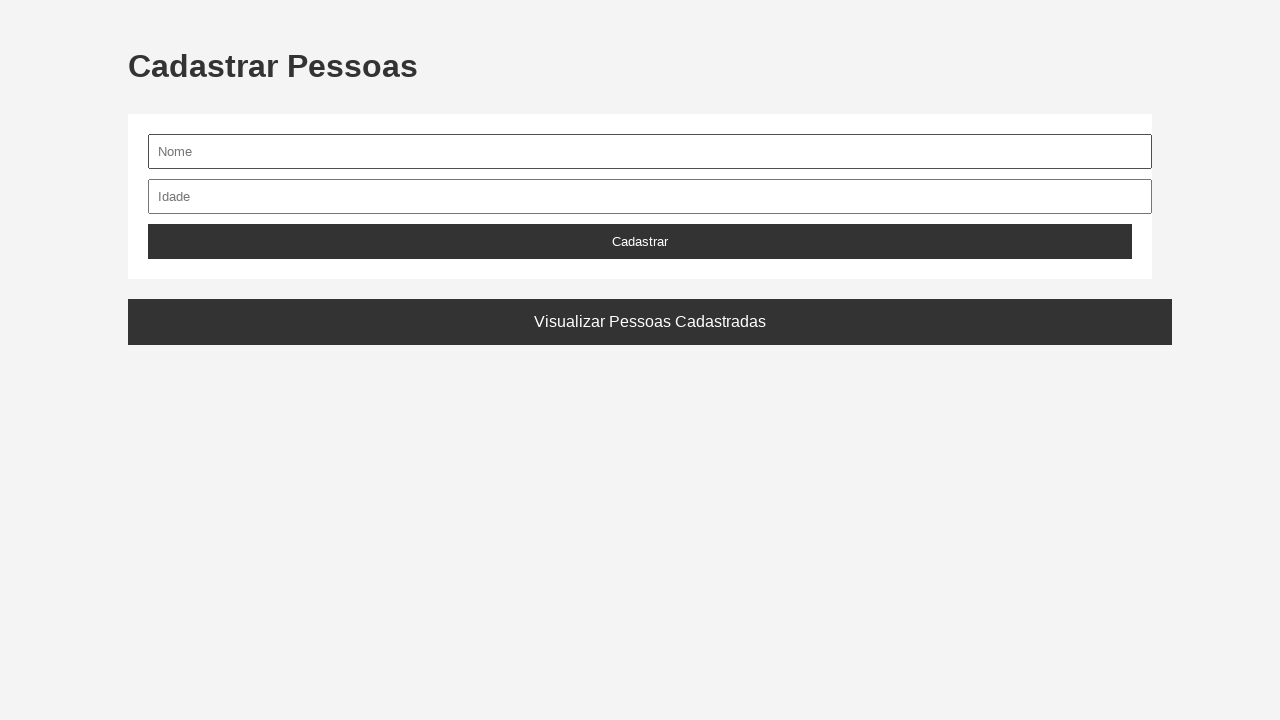

Located idade input field
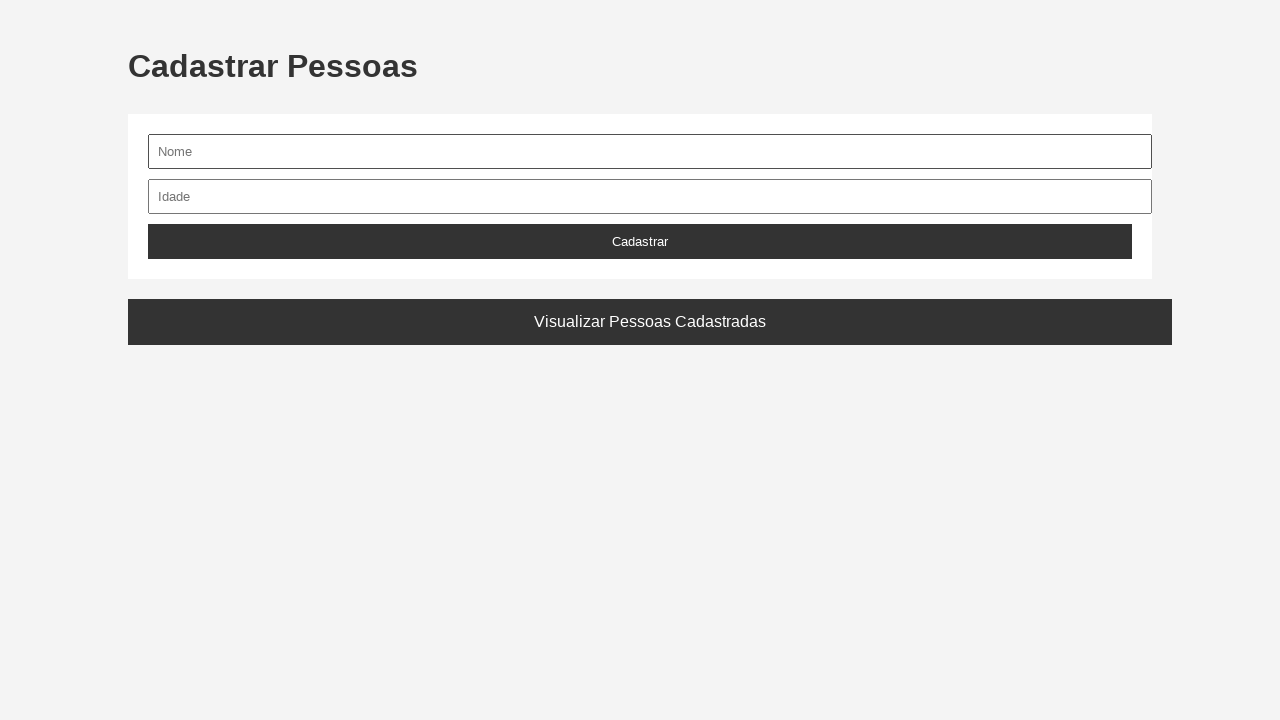

Verified that nome input field is empty
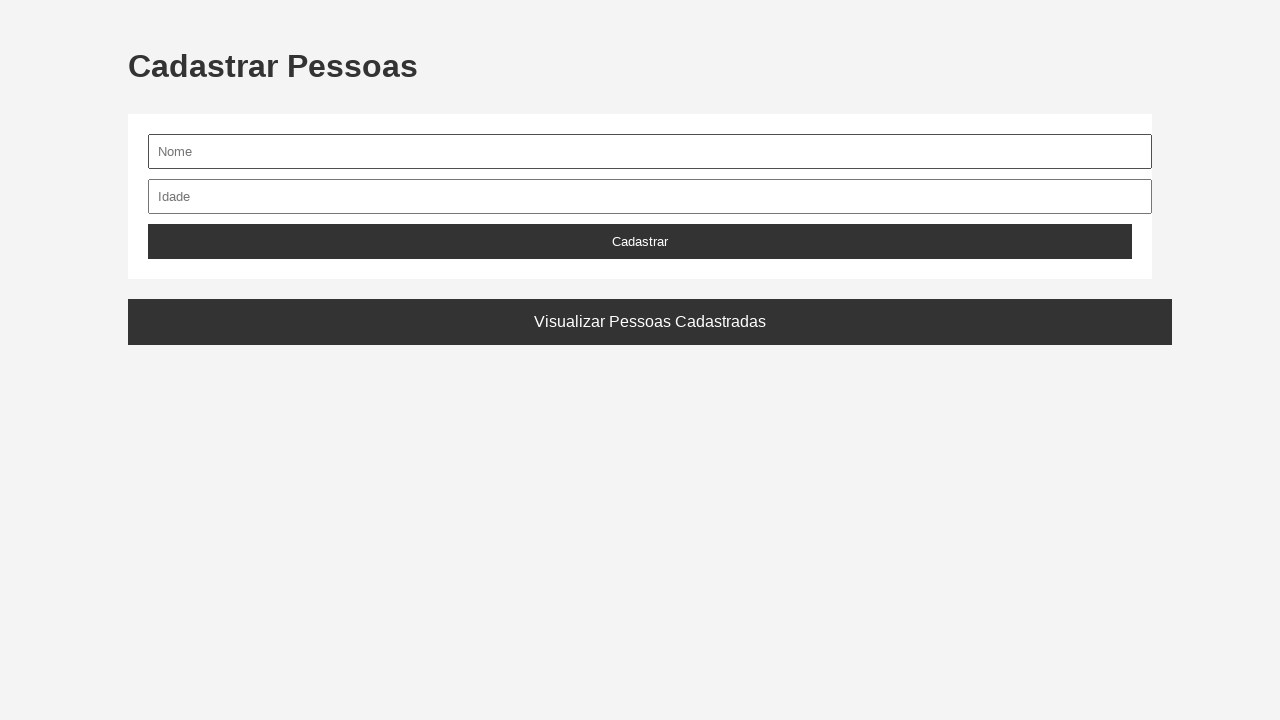

Verified that idade input field is empty
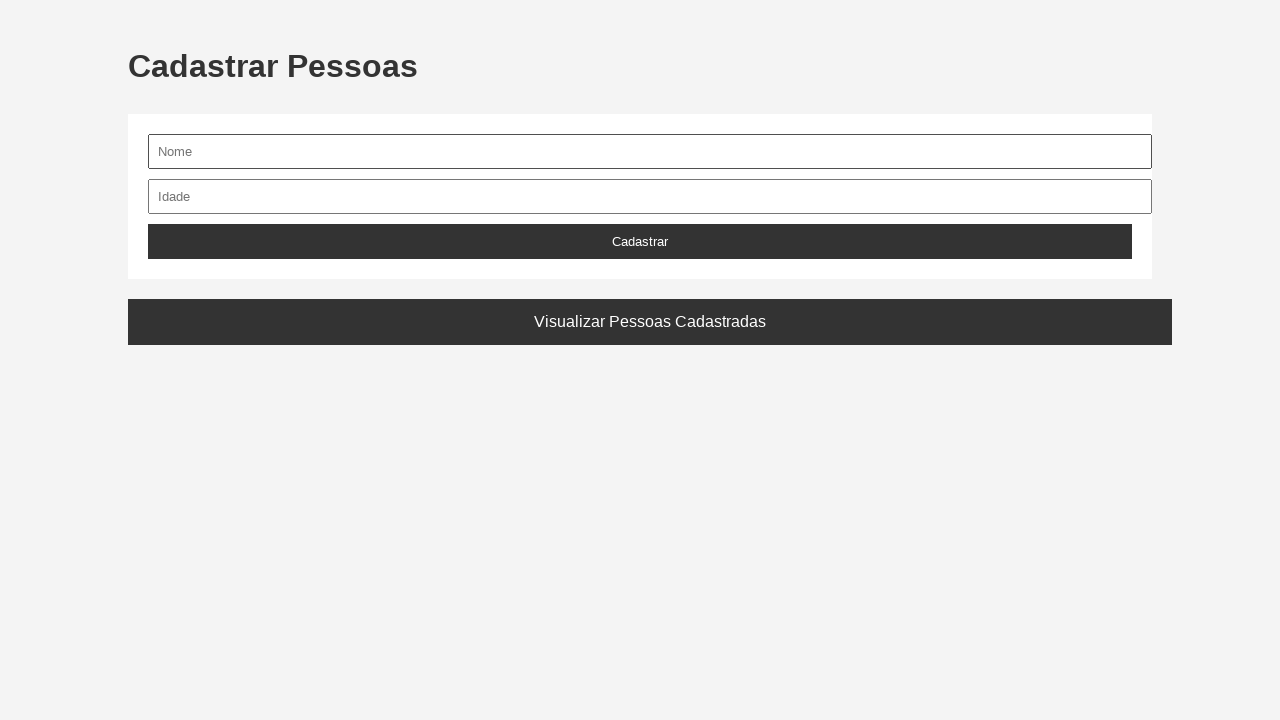

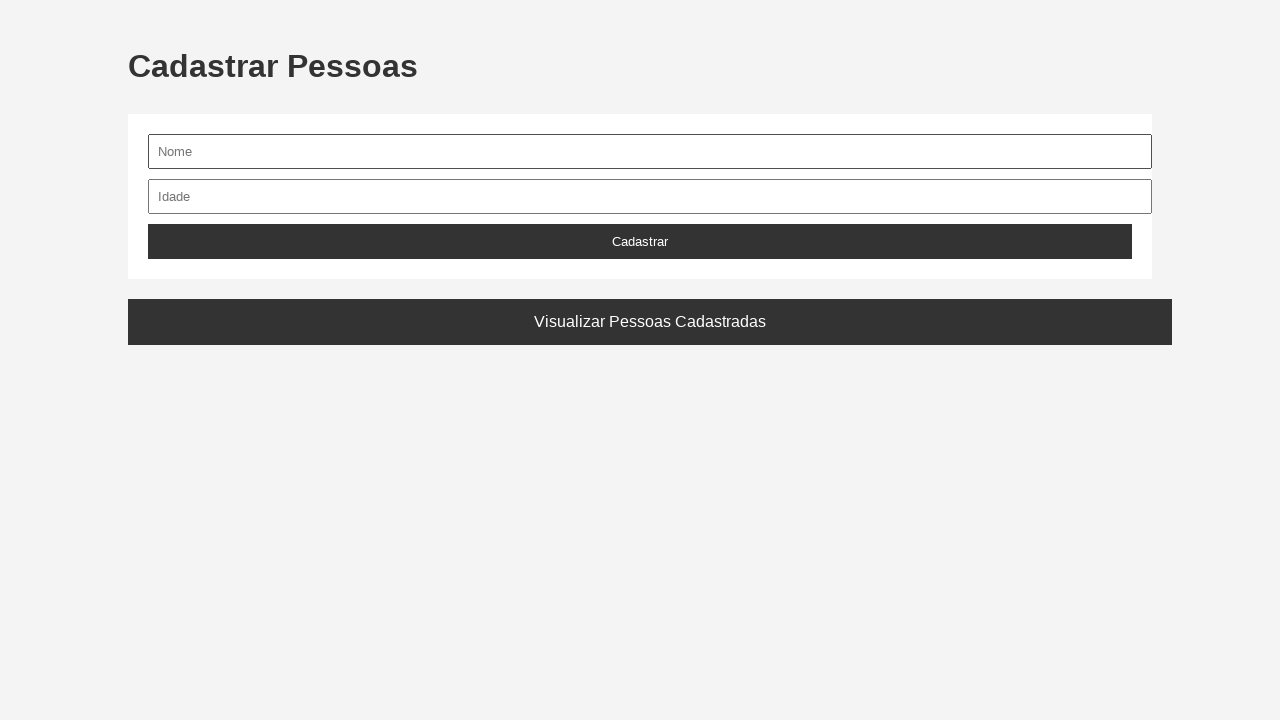